Tests clicking the login button by sending RETURN key via Actions

Starting URL: https://portal.cms.gov/portal/

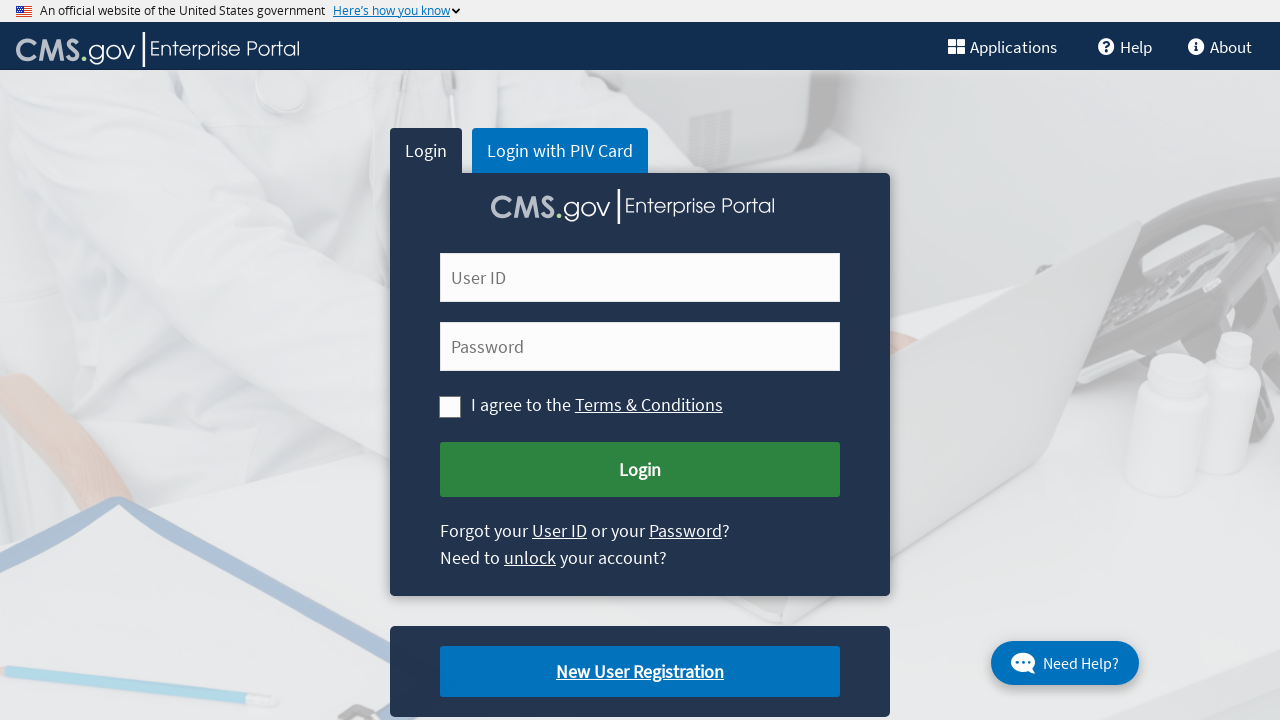

Focused on login button element on button#cms-login-submit
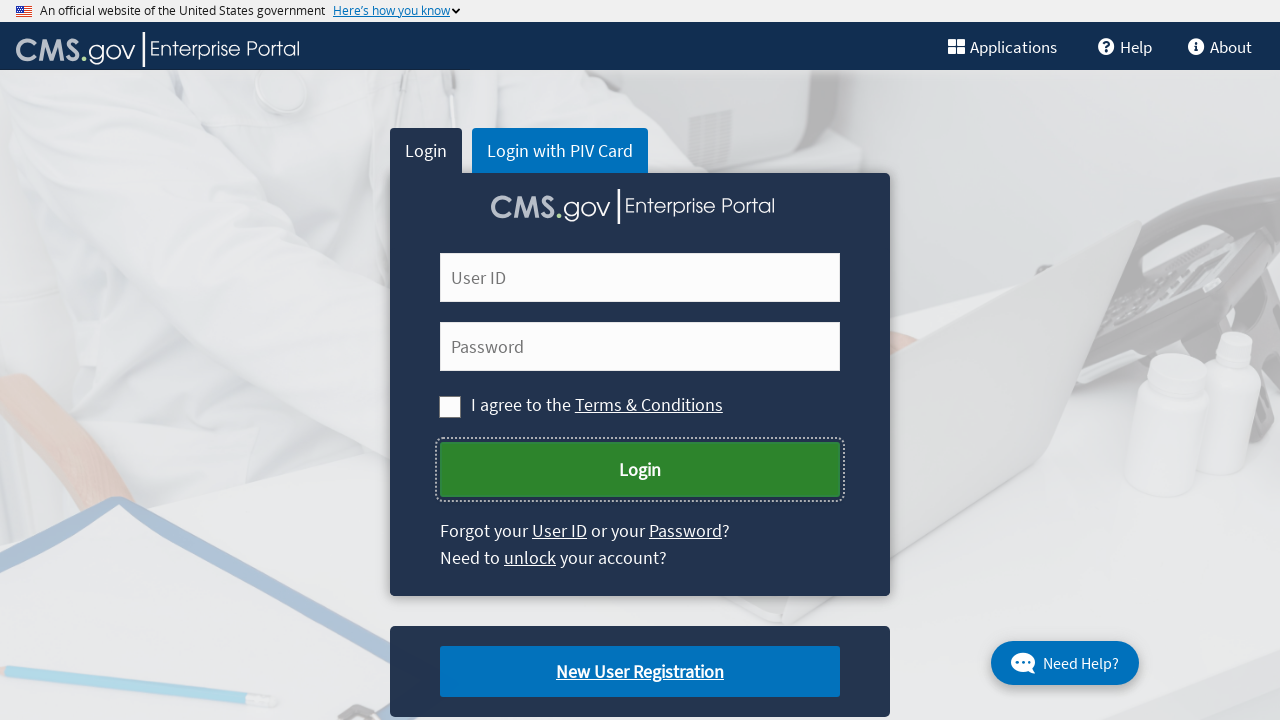

Sent RETURN key to login button to trigger submission on button#cms-login-submit
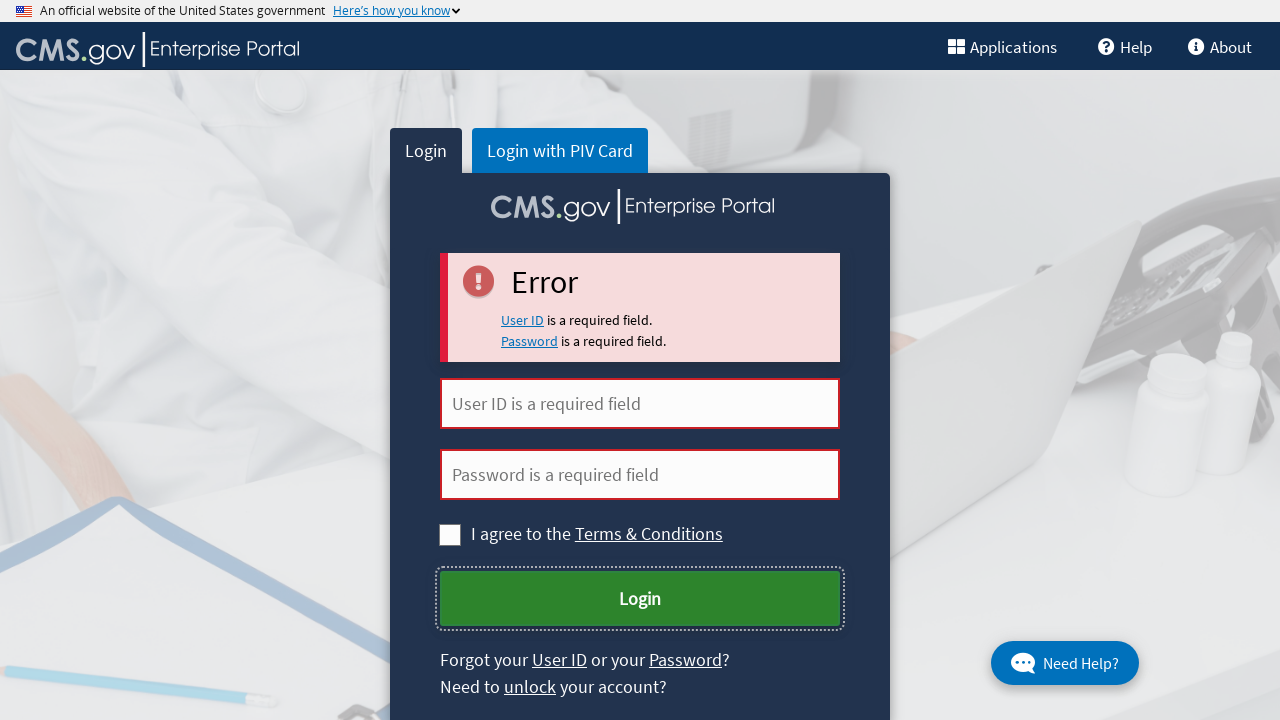

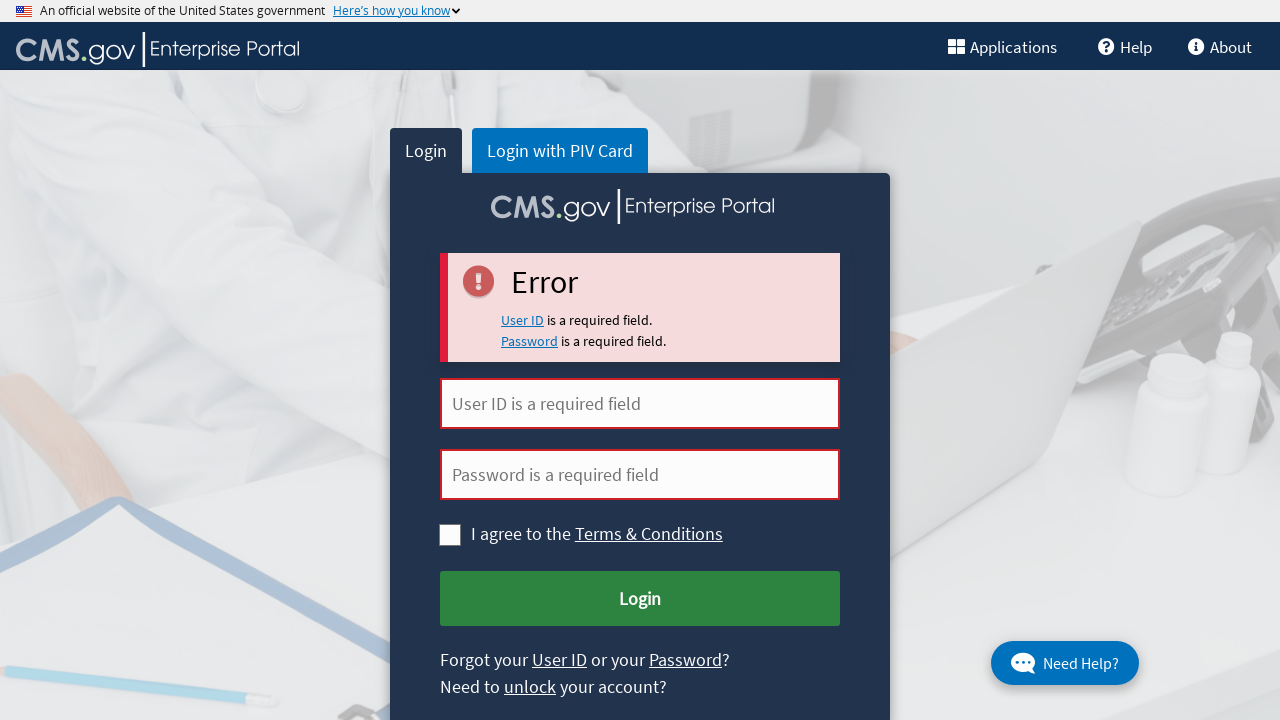